Tests dynamic content loading by clicking a button and waiting for hidden content to become visible

Starting URL: http://the-internet.herokuapp.com/dynamic_loading/2

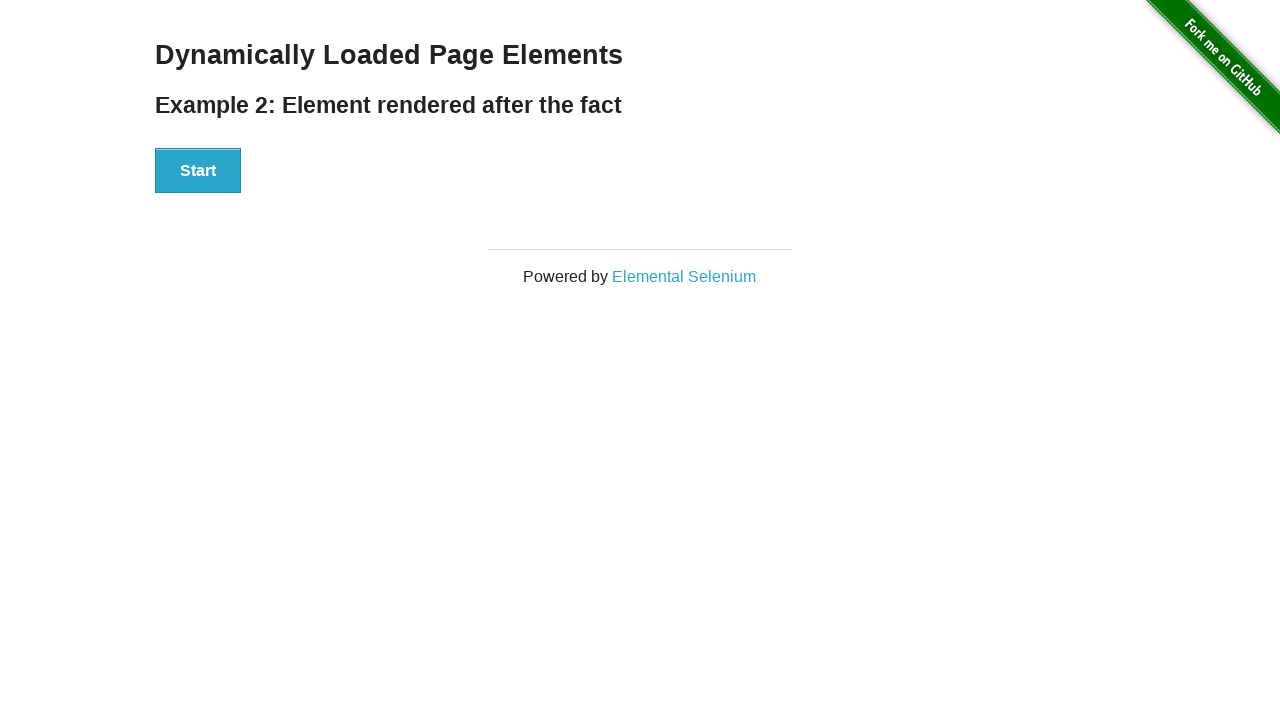

Clicked start button to trigger dynamic content loading at (198, 171) on xpath=//div[@id='start']/button
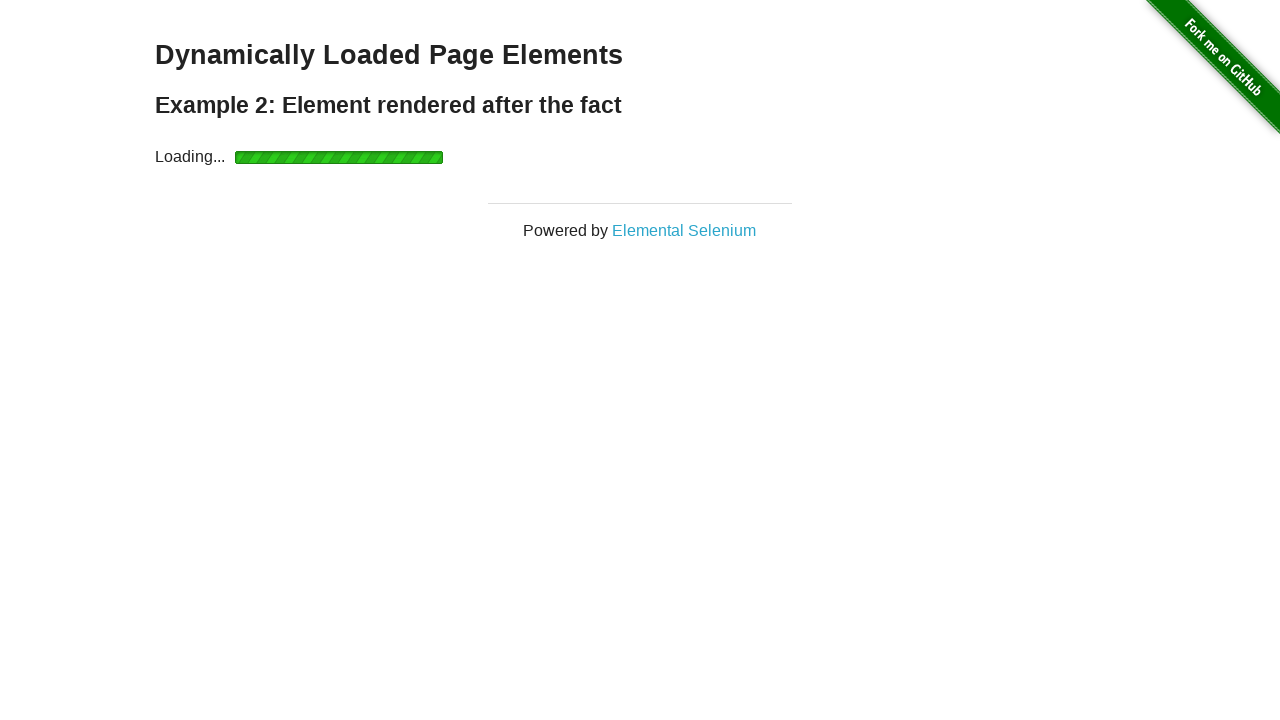

Hidden content became visible
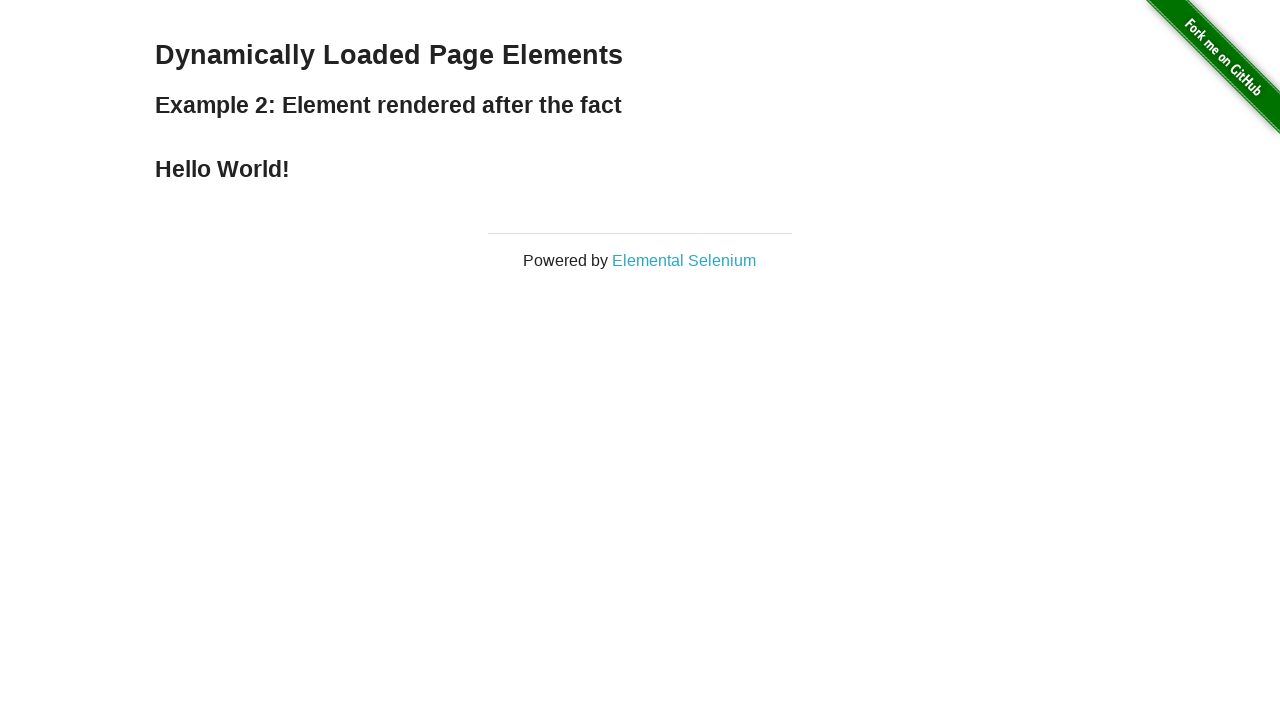

Located finish element
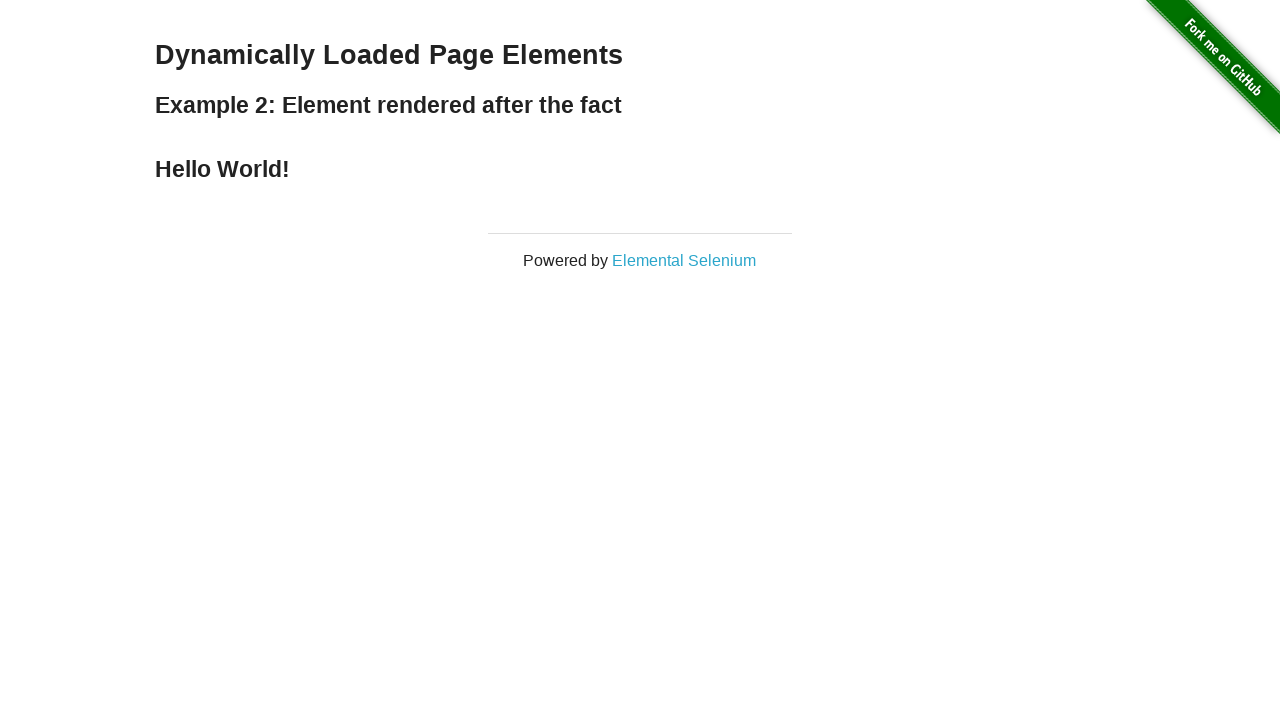

Verified finish element contains 'Hello World!'
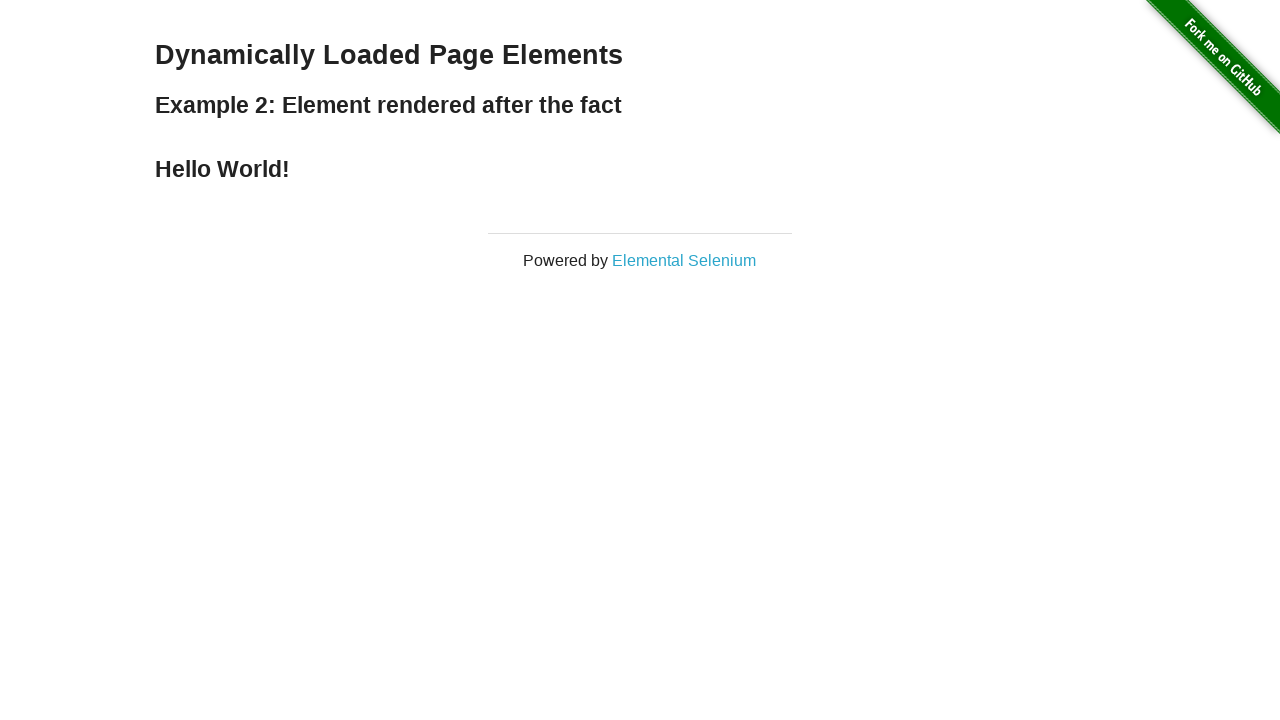

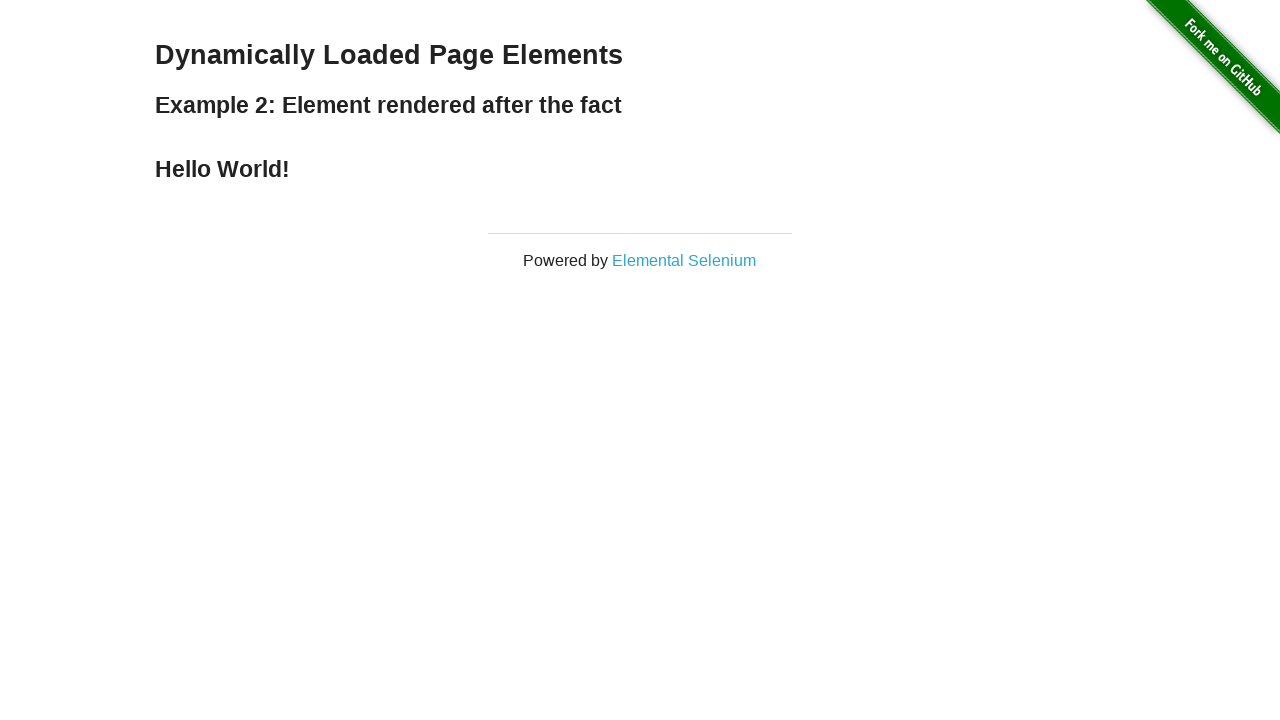